Tests an Angular Tour of Heroes application by interacting with a name input field, setting a value using JavaScript execution, and clicking a button to submit.

Starting URL: https://angular-tour-of-heroes-1a2a8.web.app/

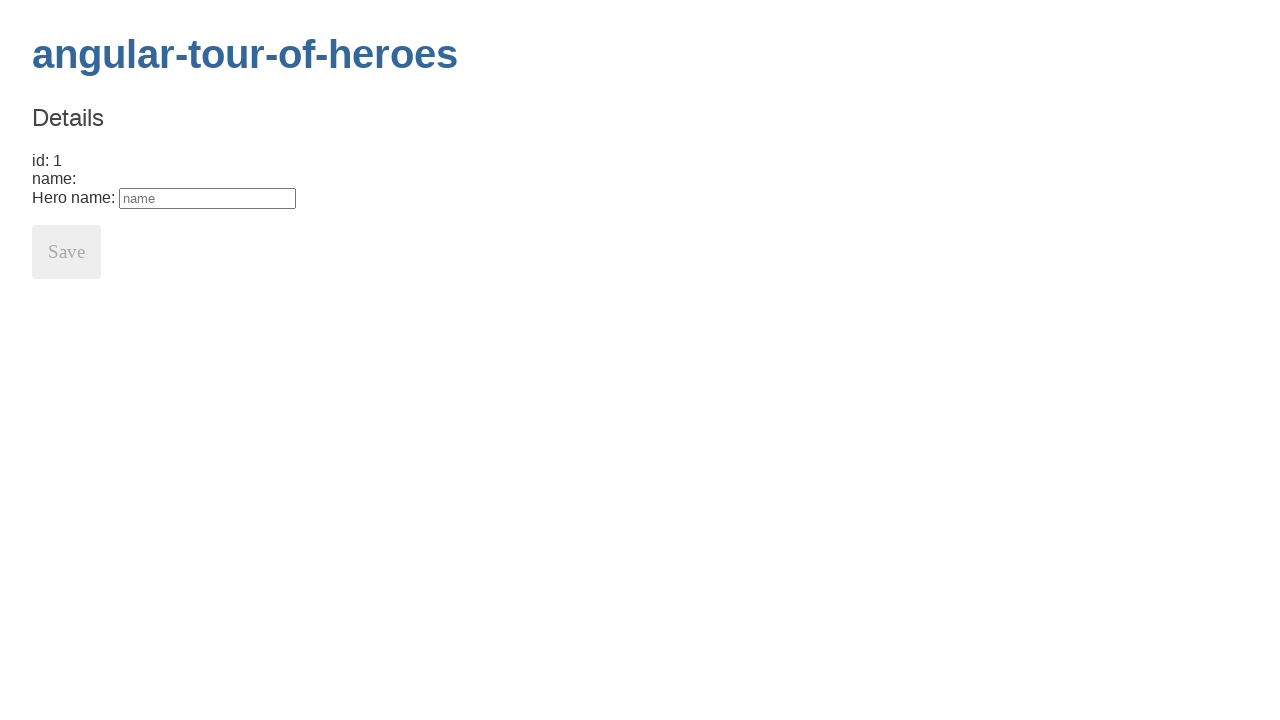

Waited for page to fully load (networkidle)
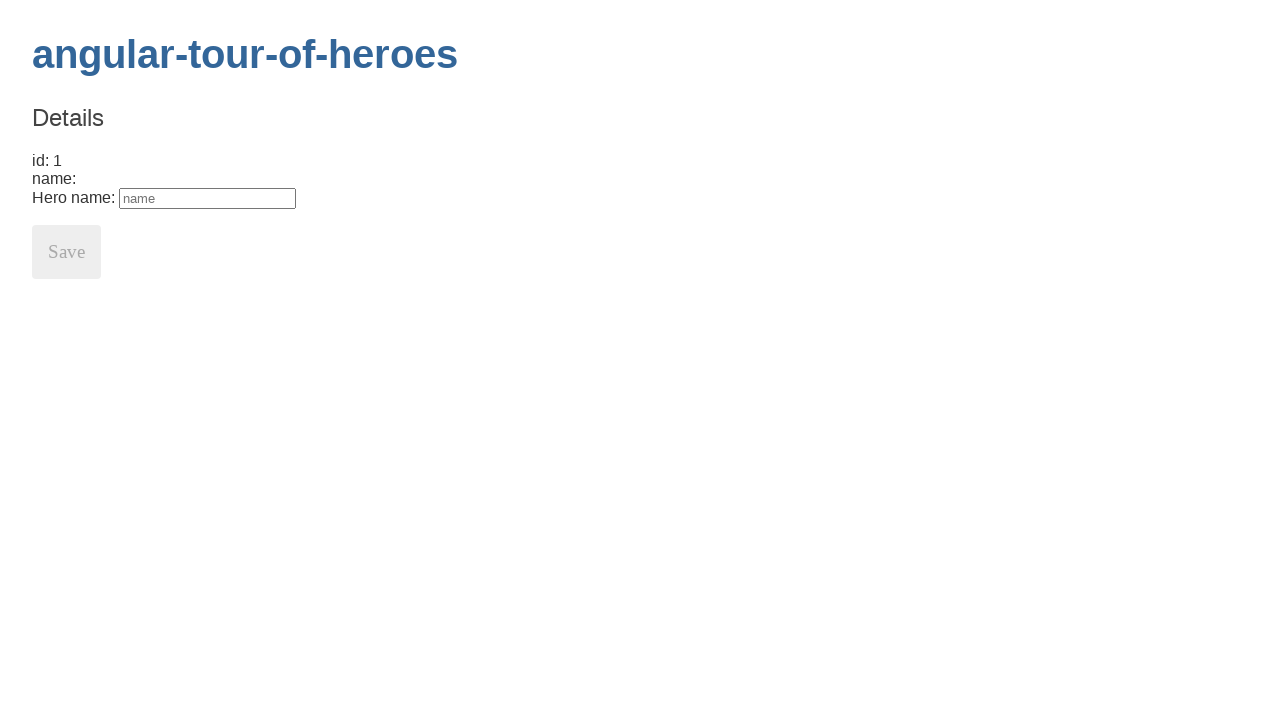

Cleared the name input field on #name
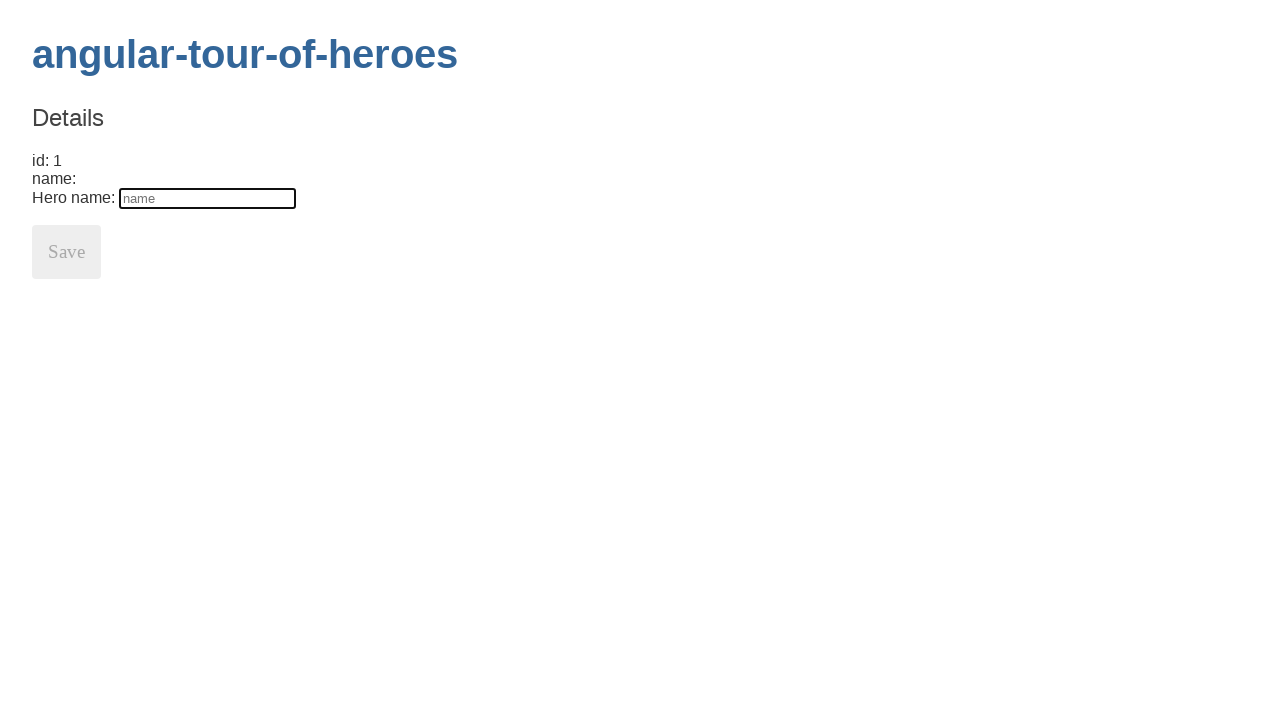

Clicked the name input field at (208, 198) on #name
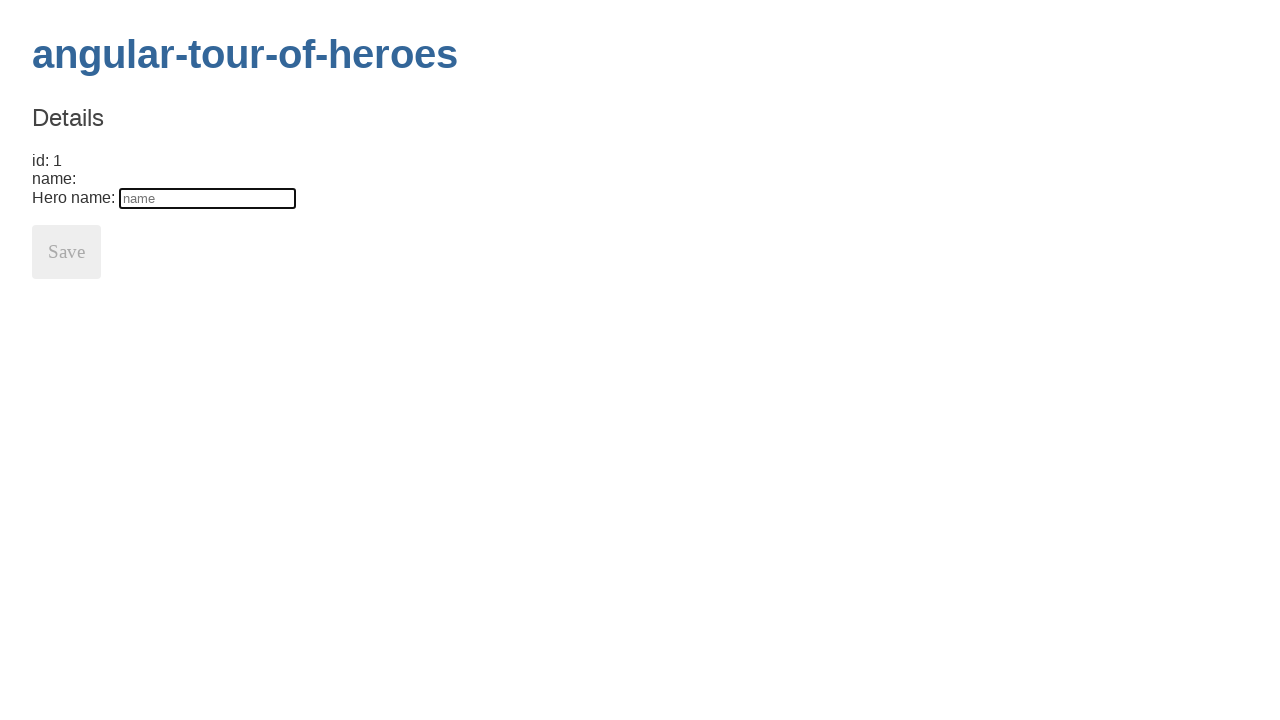

Executed JavaScript to set input value to 'testing angular interpolation' and dispatched input event
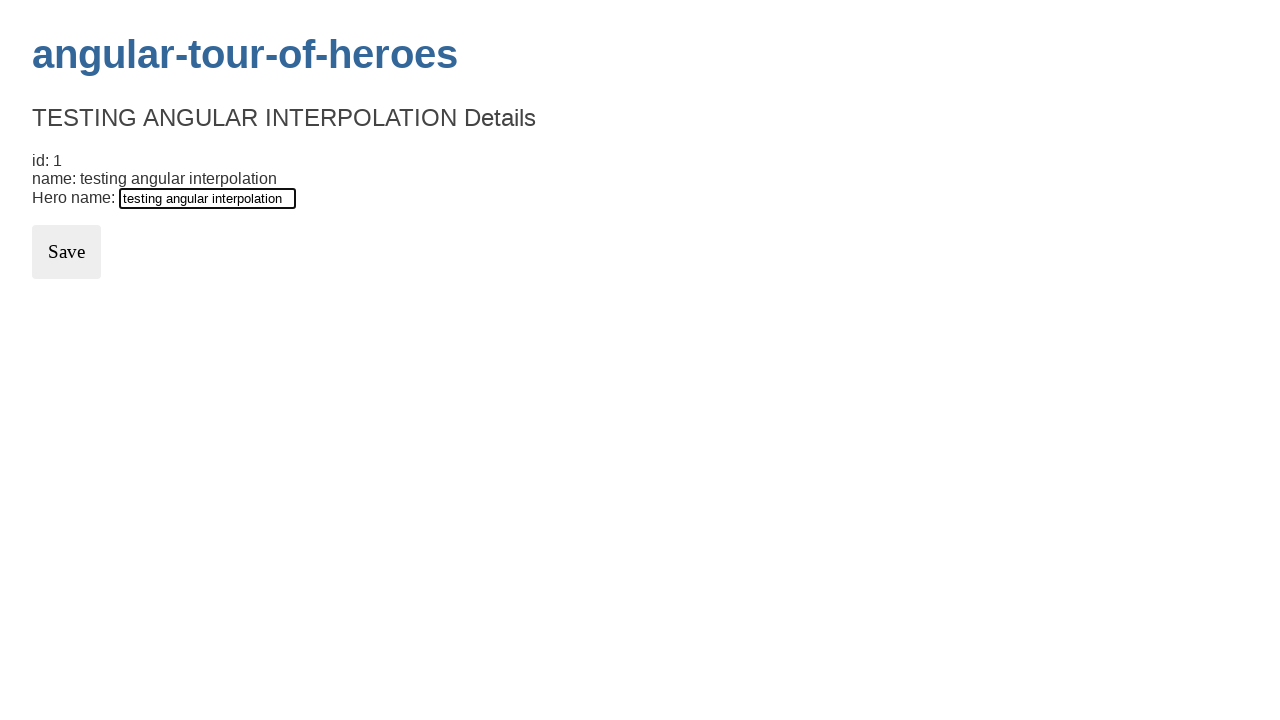

Waited 1000ms for Angular to process the input
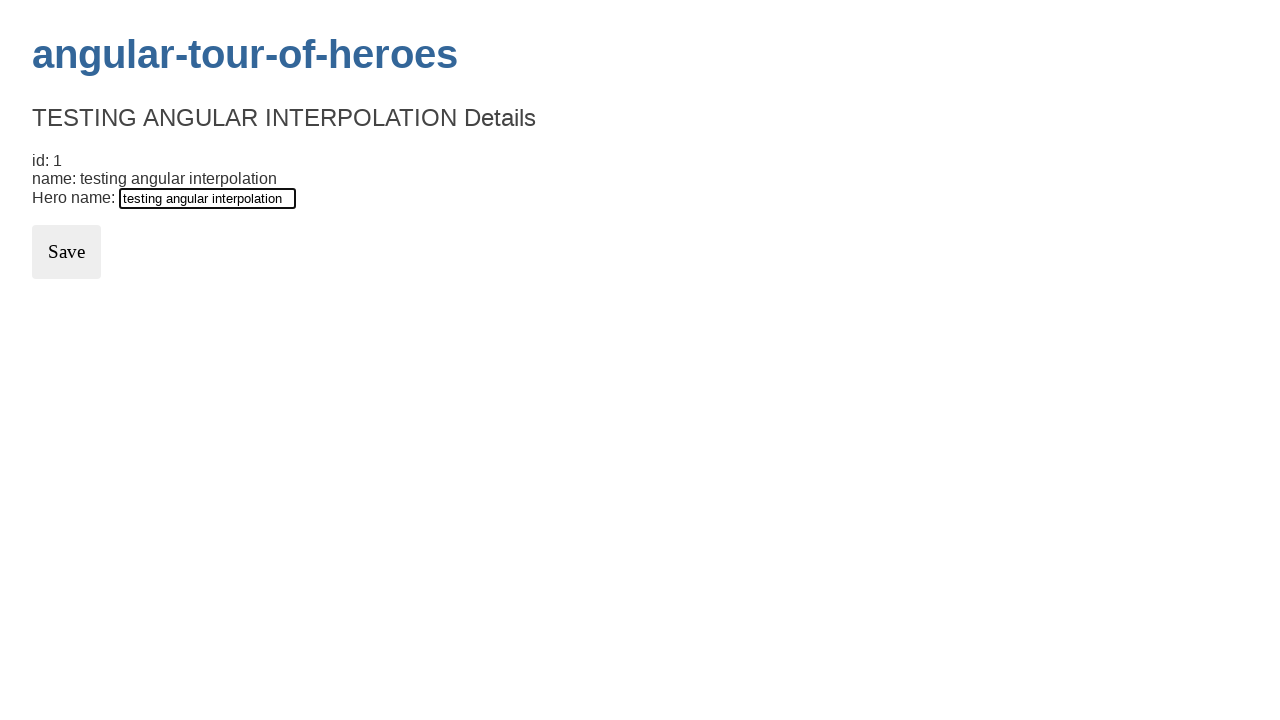

Clicked the submit button at (66, 252) on button
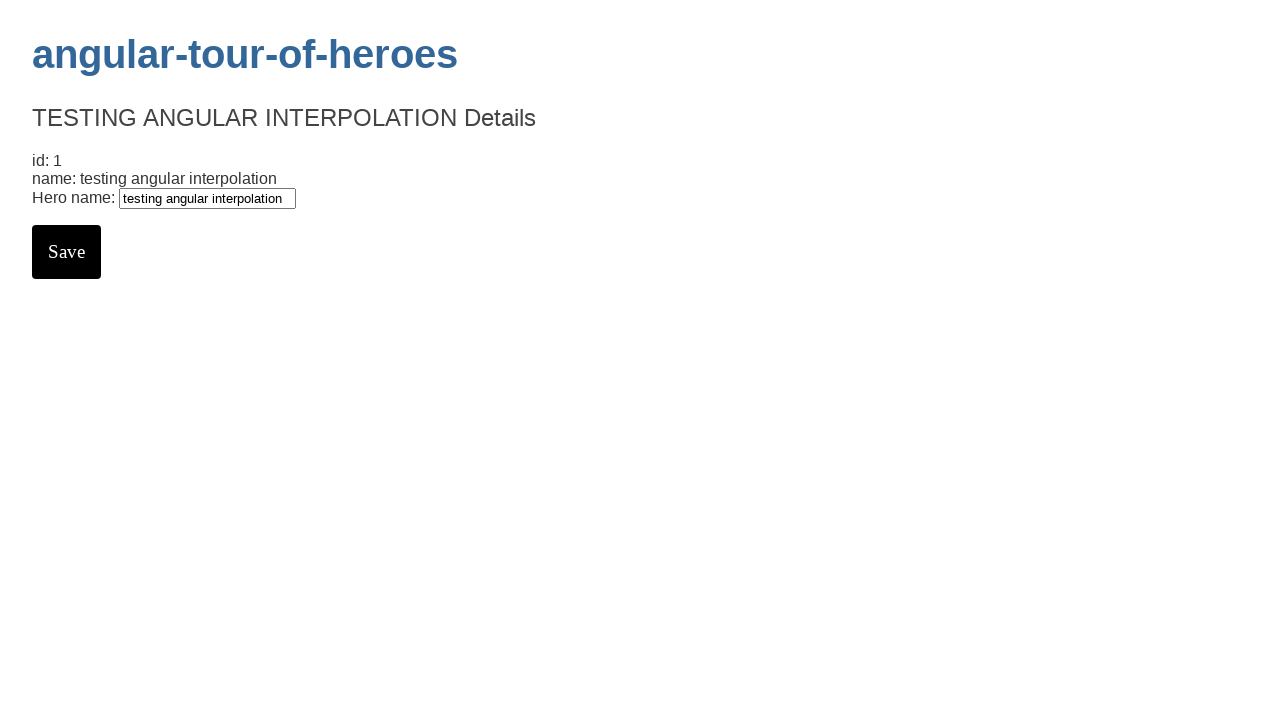

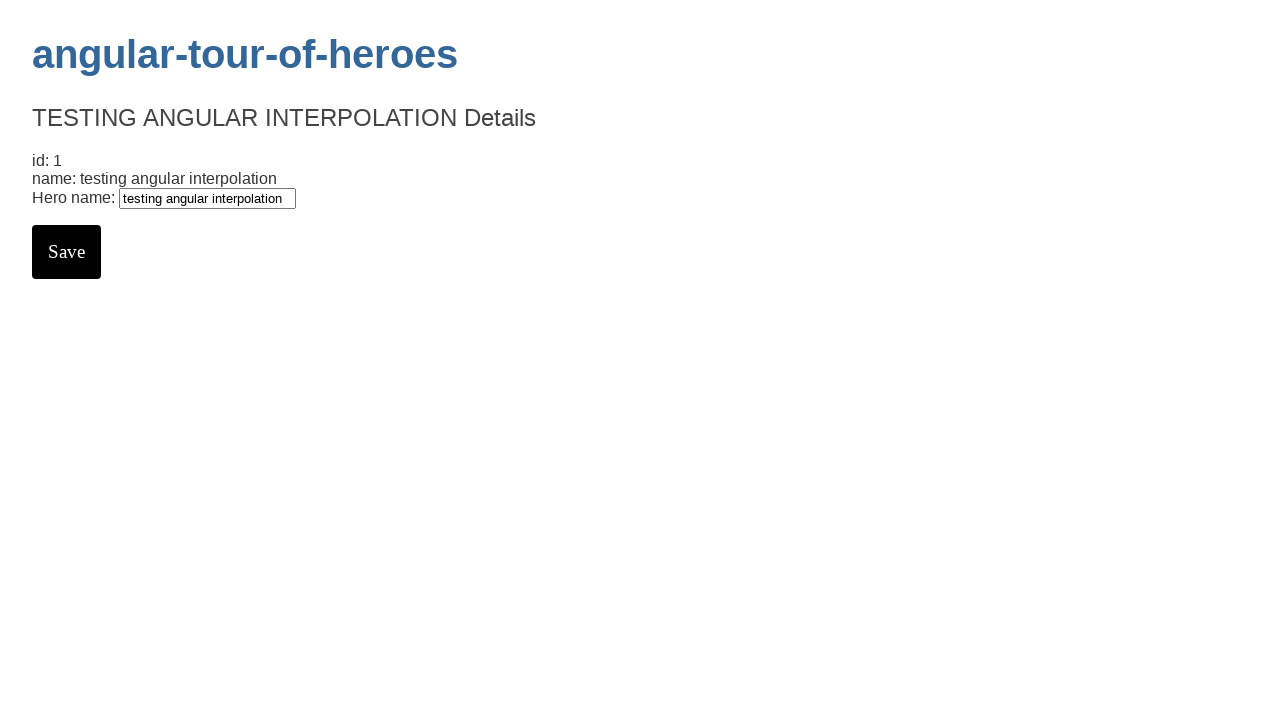